Tests that clicking the "Make Appointment" button navigates to the correct profile/login page URL

Starting URL: https://katalon-demo-cura.herokuapp.com/

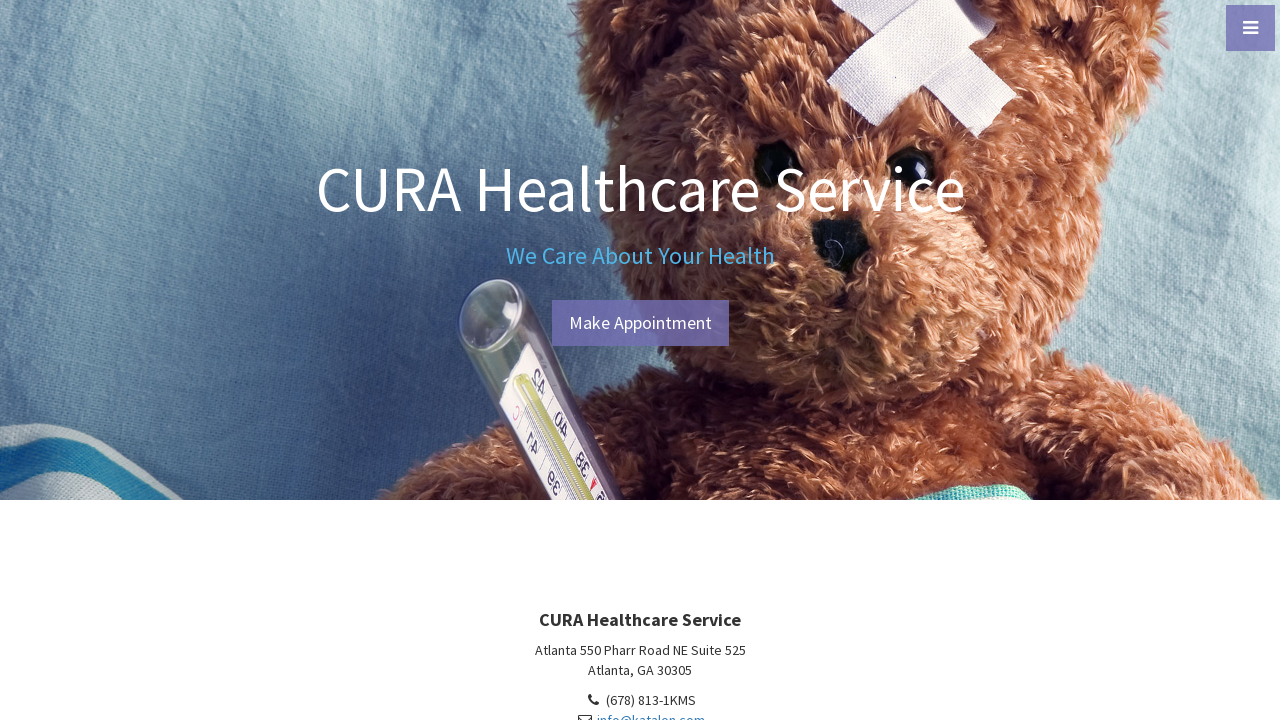

Clicked 'Make Appointment' button at (640, 323) on #btn-make-appointment
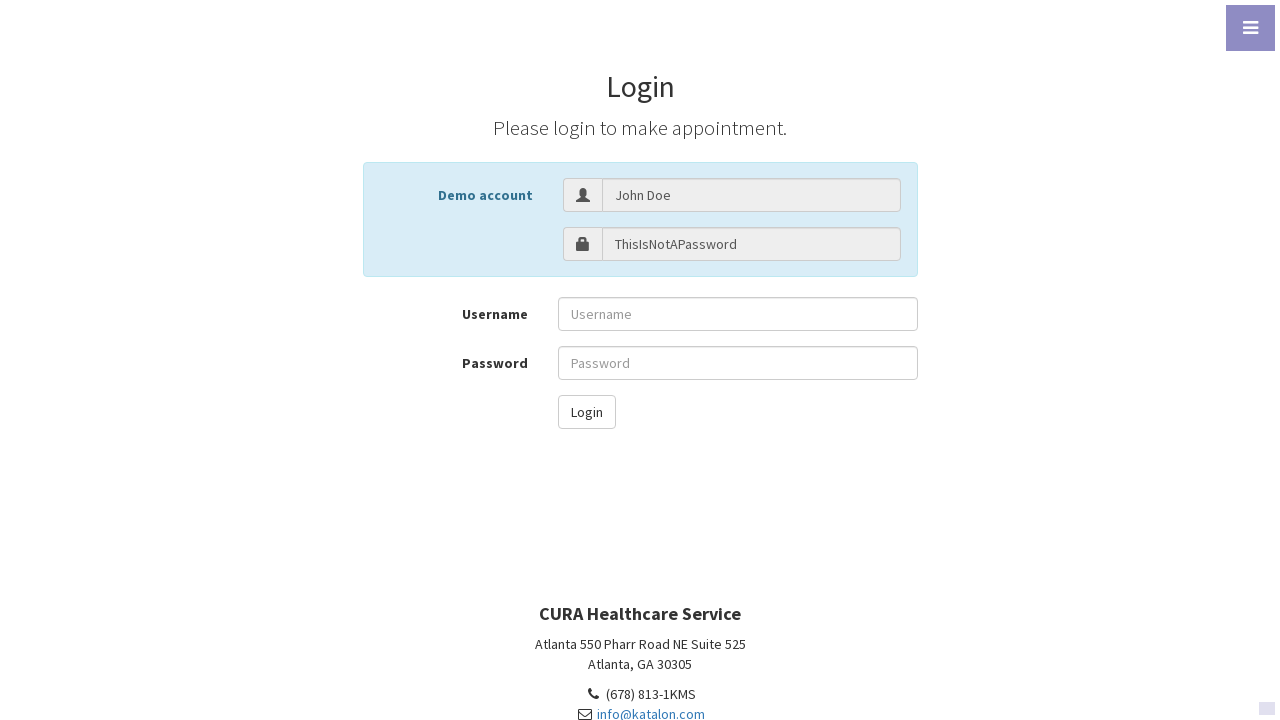

Navigated to profile/login page at https://katalon-demo-cura.herokuapp.com/profile.php#login
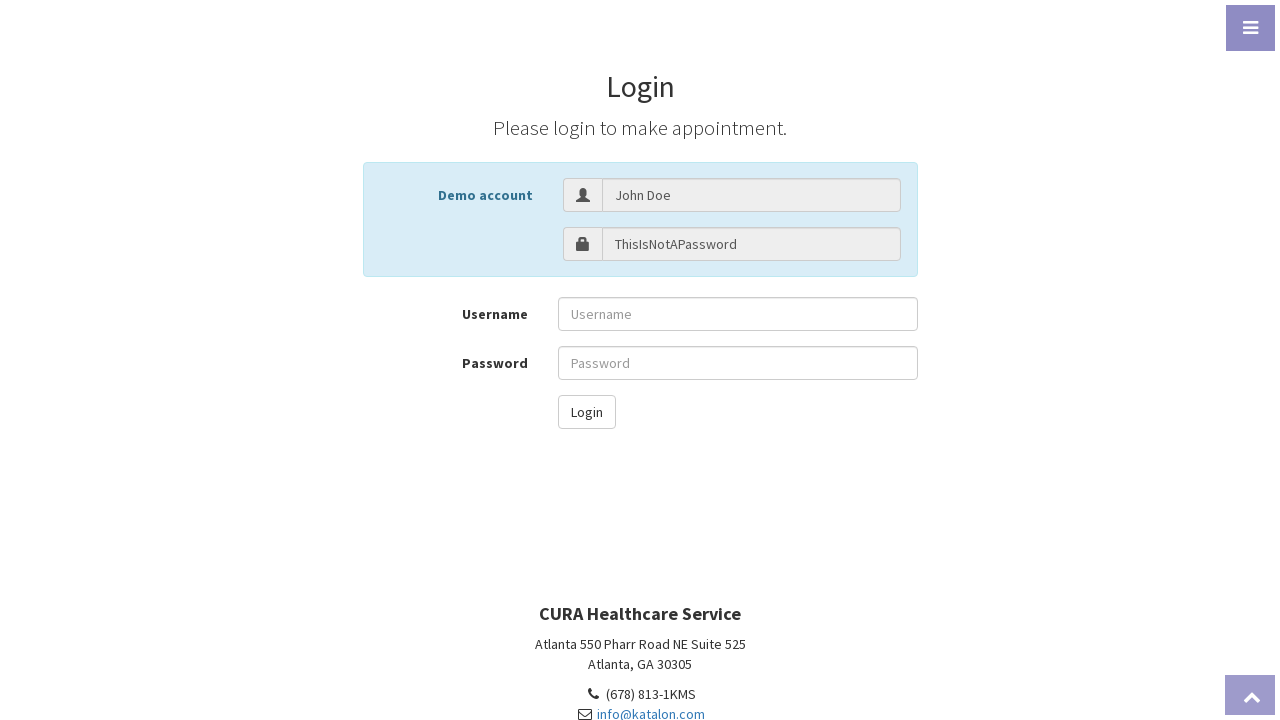

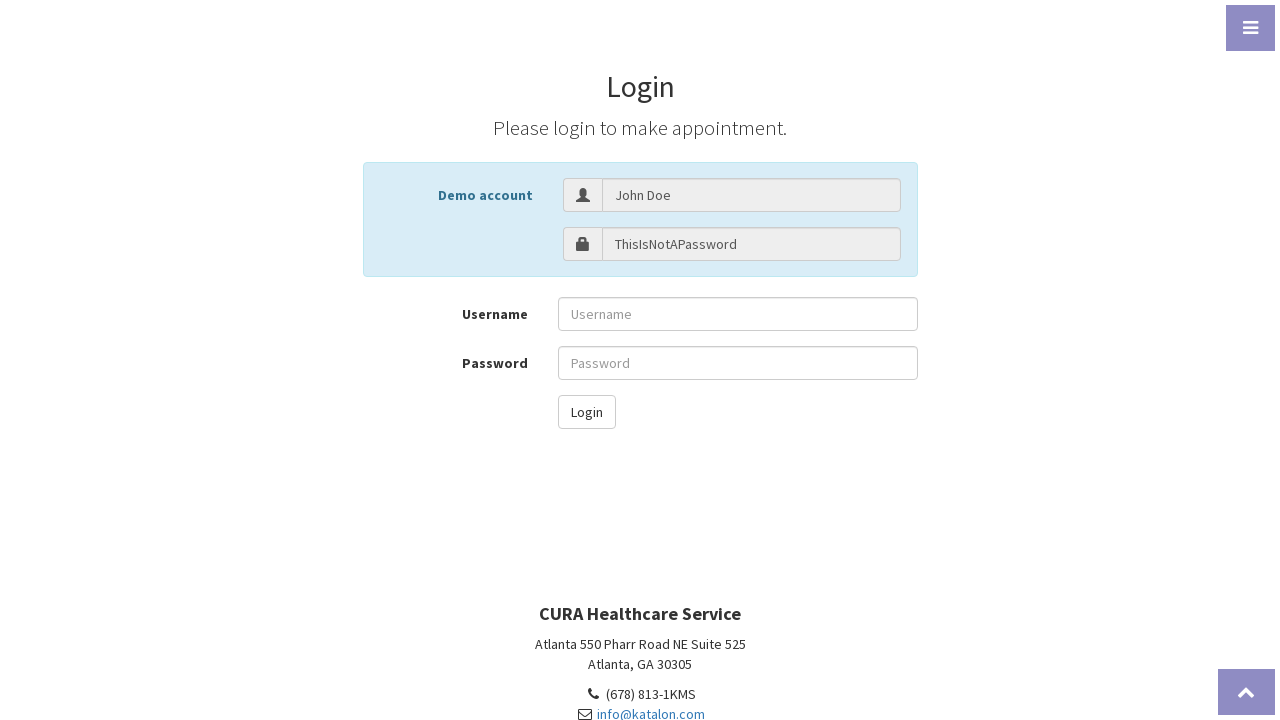